Navigates to a GitHub user profile, clicks on repositories tab, and clicks on a specific repository named "allure-mocha-seleniumWD-example"

Starting URL: https://github.com/blackforest-t

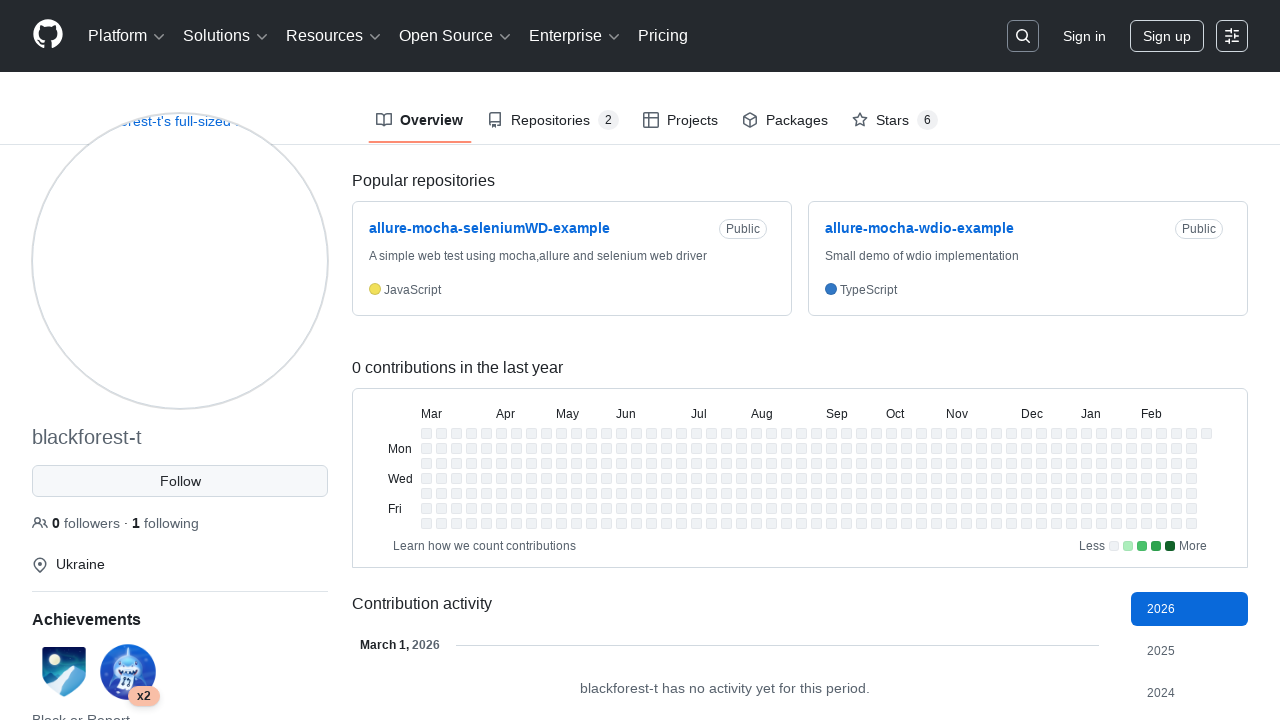

Waited for repositories tab to be visible
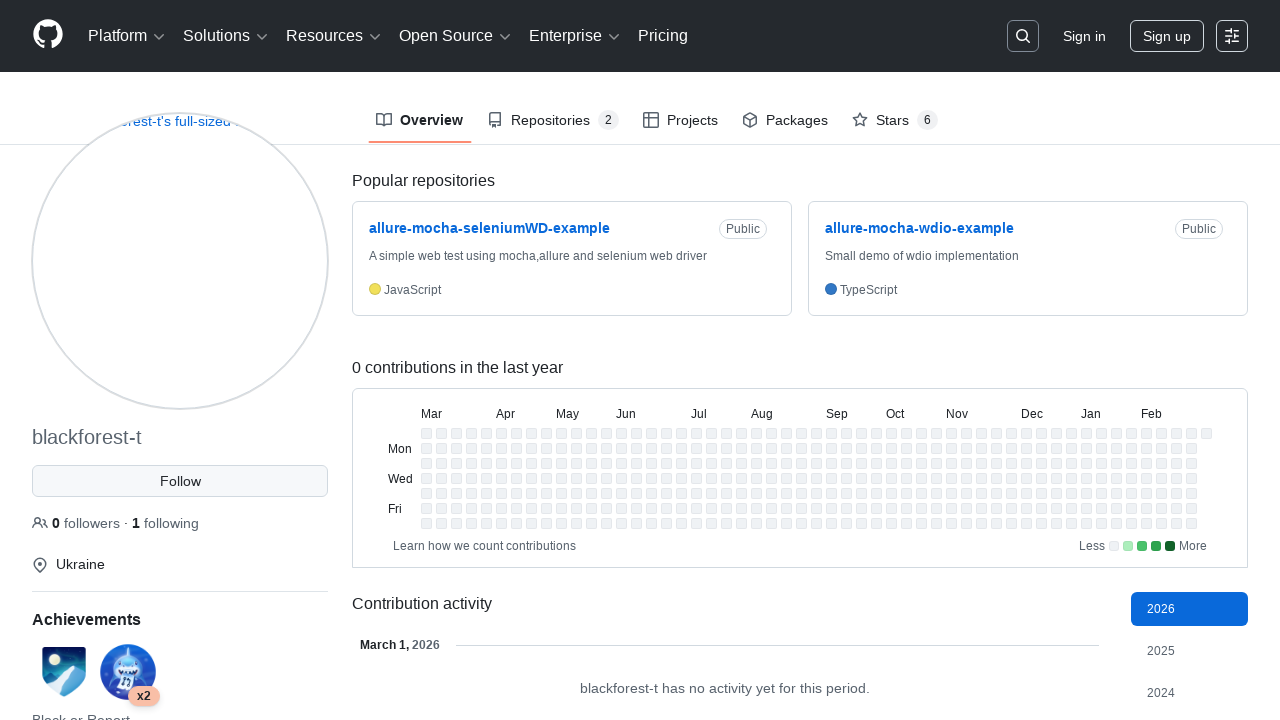

Clicked on repositories tab at (553, 120) on a[href="/blackforest-t?tab=repositories"]
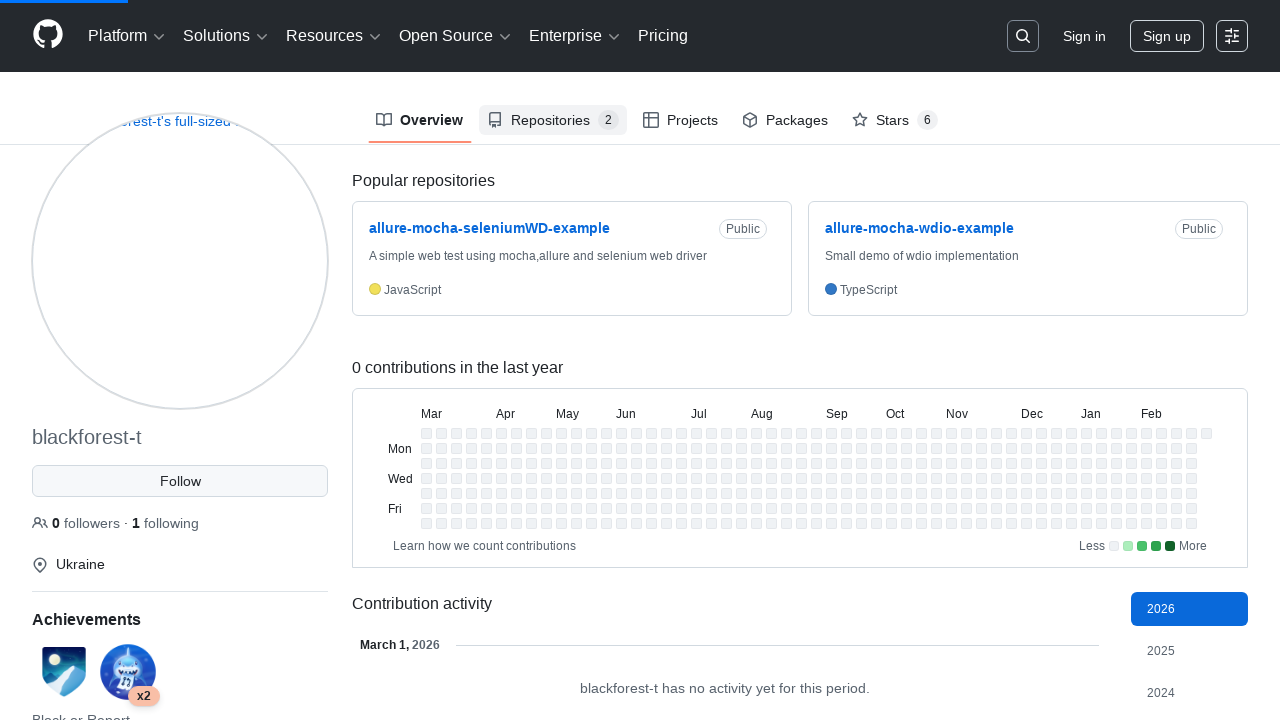

Waited for 'allure-mocha-seleniumWD-example' repository link to be visible
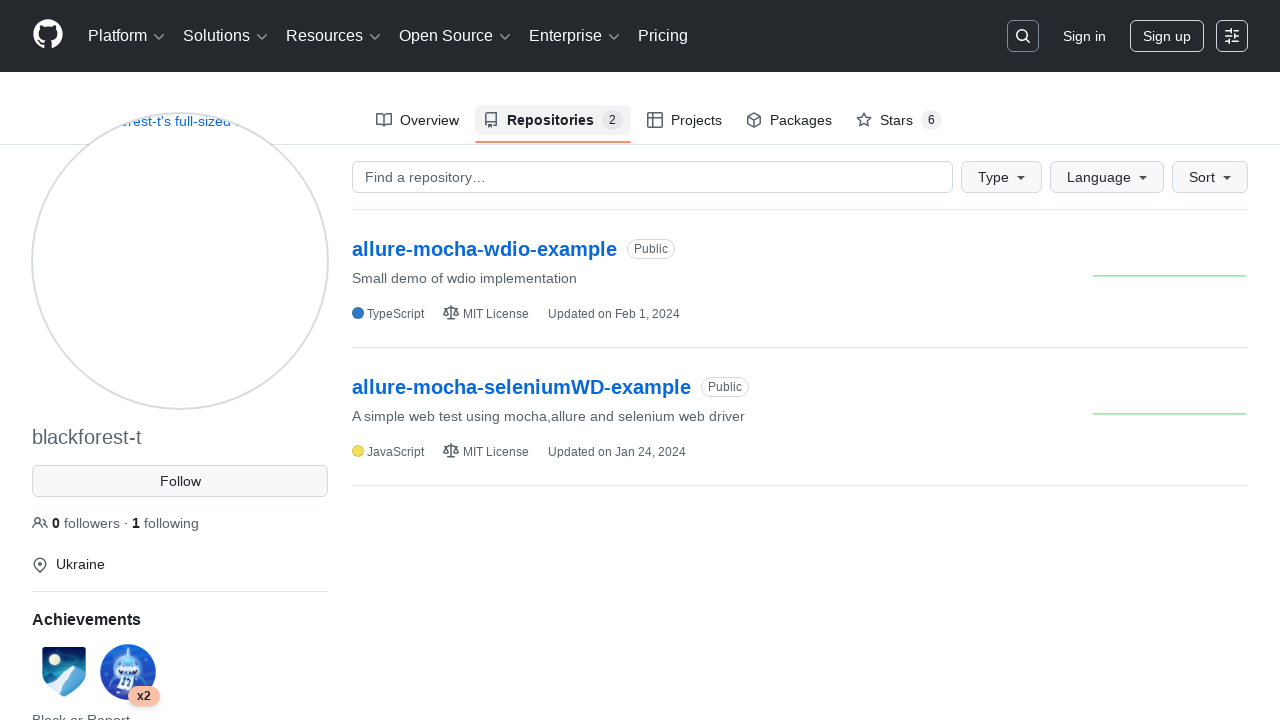

Clicked on 'allure-mocha-seleniumWD-example' repository at (522, 387) on a[href="/blackforest-t/allure-mocha-seleniumWD-example"]
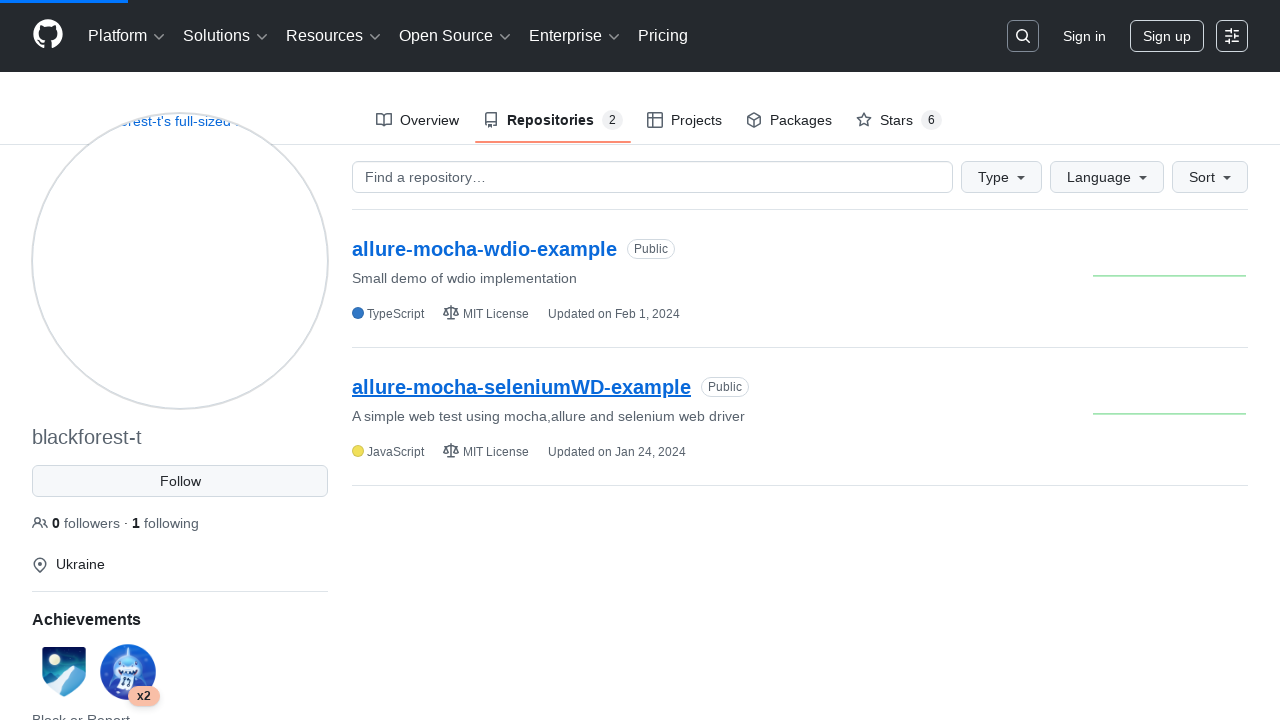

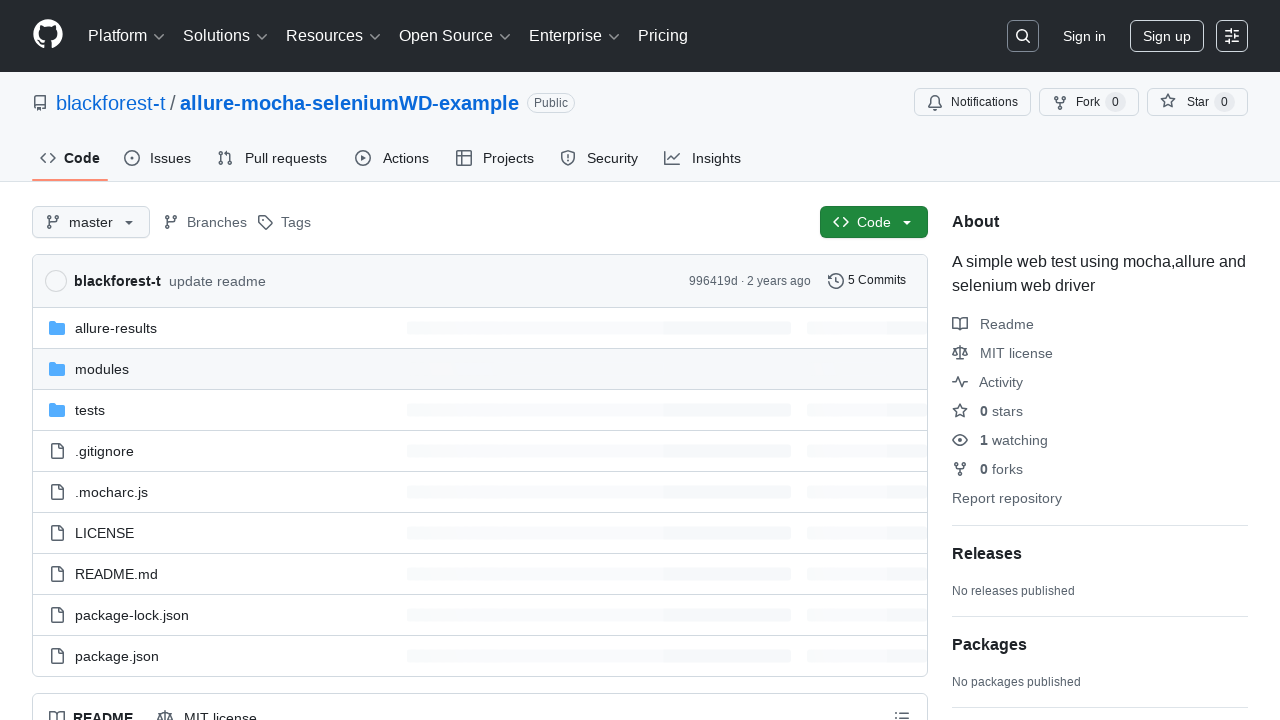